Tests a registration form by filling in personal information fields (SSN, name, address, phone, username, email, password) with random data and submitting the form.

Starting URL: https://claruswaysda.github.io/form.html

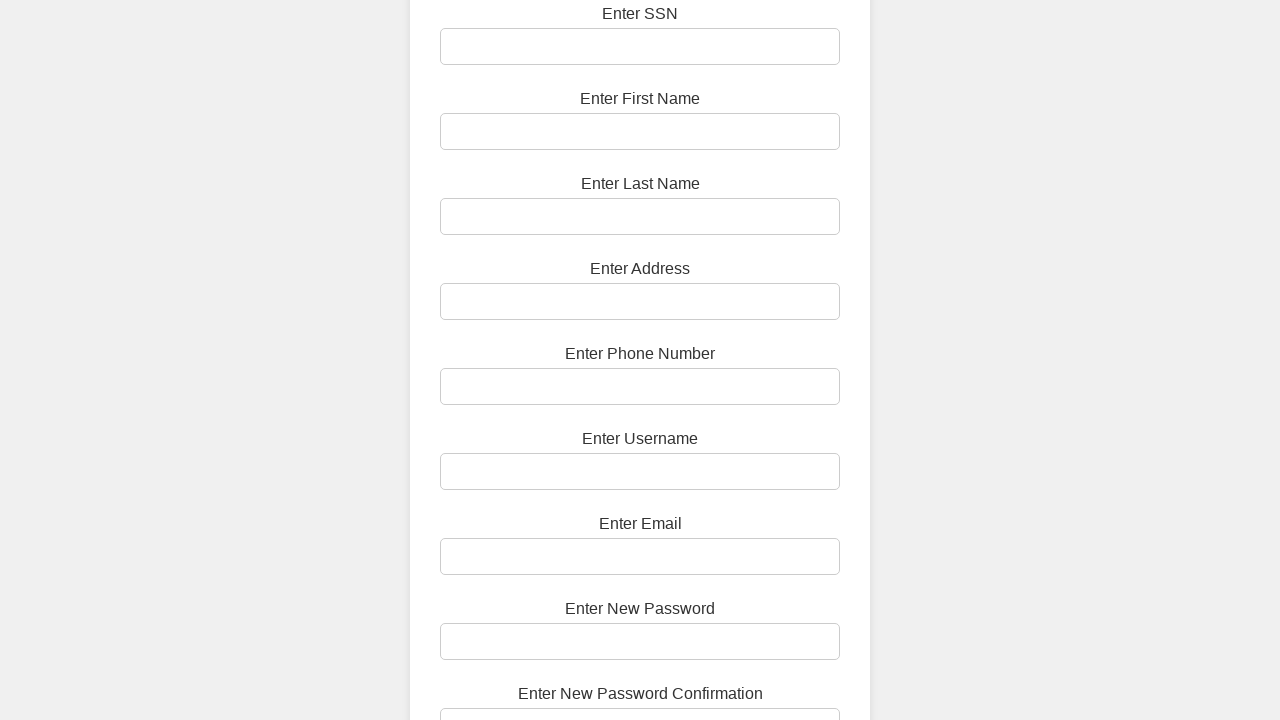

Filled SSN field with '529-48-1937' on #ssn
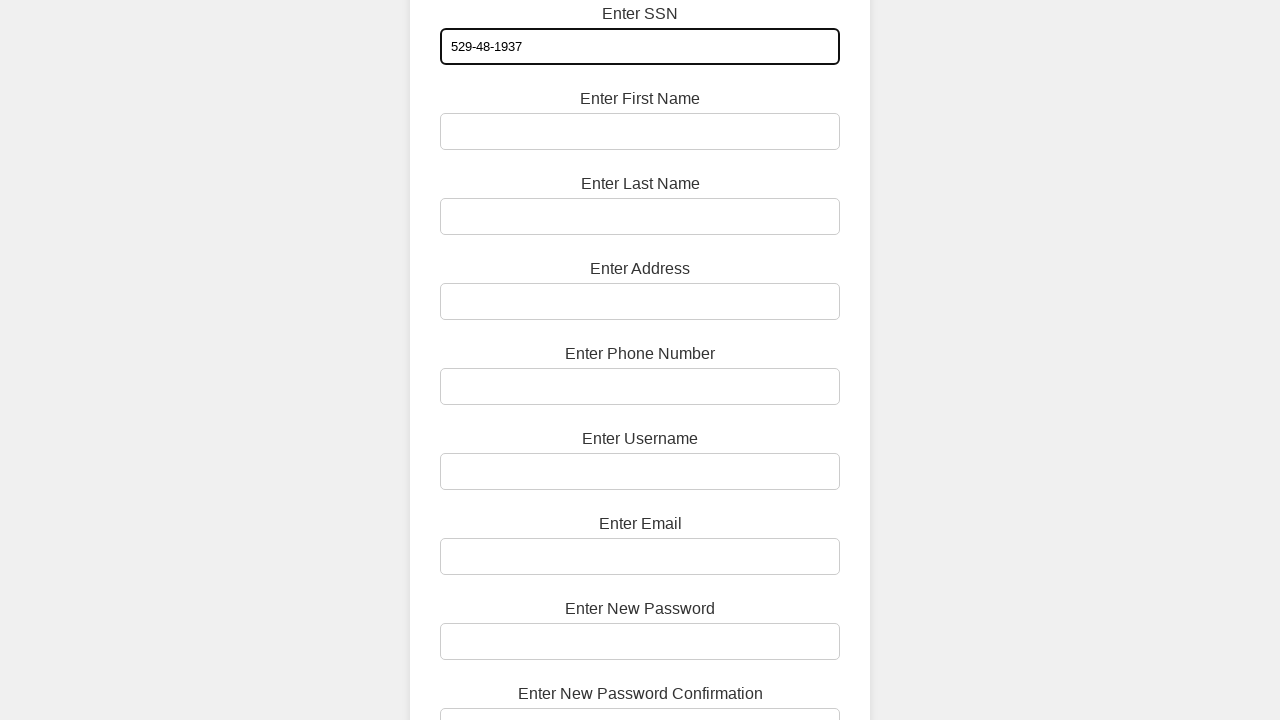

Filled first name field with 'Marcus' on #first-name
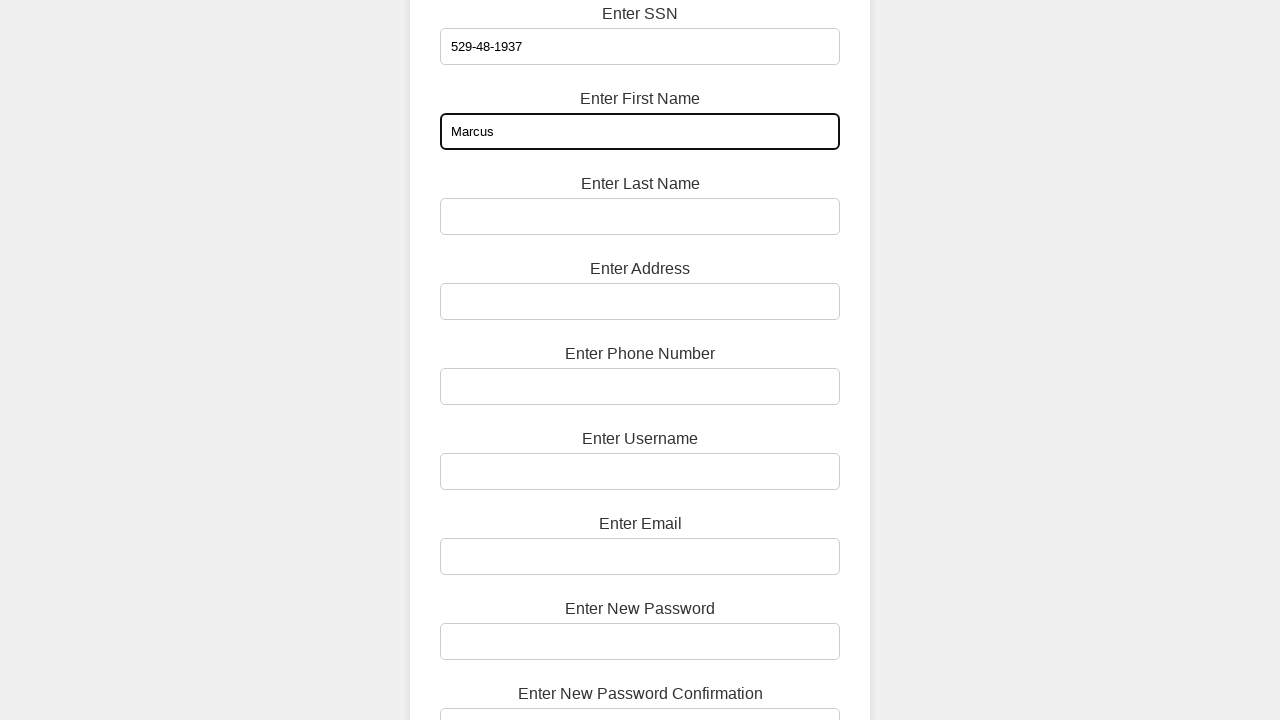

Filled last name field with 'Thompson' on #last-name
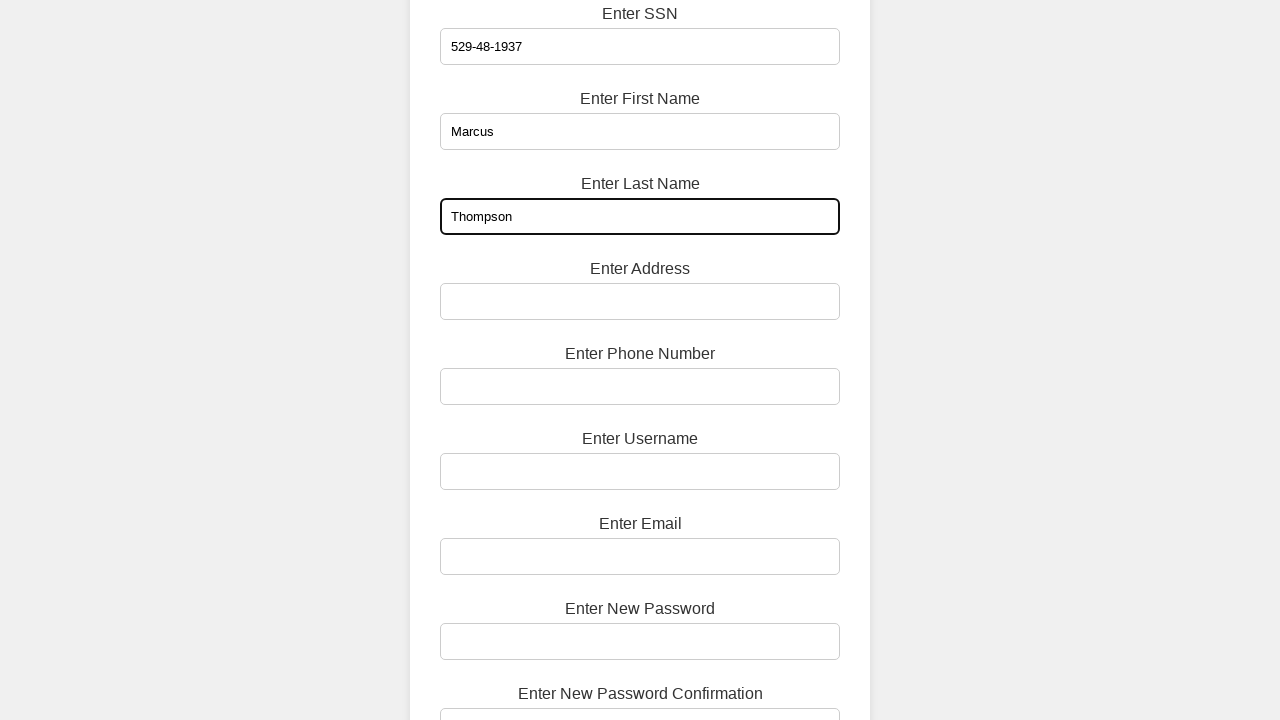

Filled address field with '742 Maple Street, Austin, TX 78701' on #address
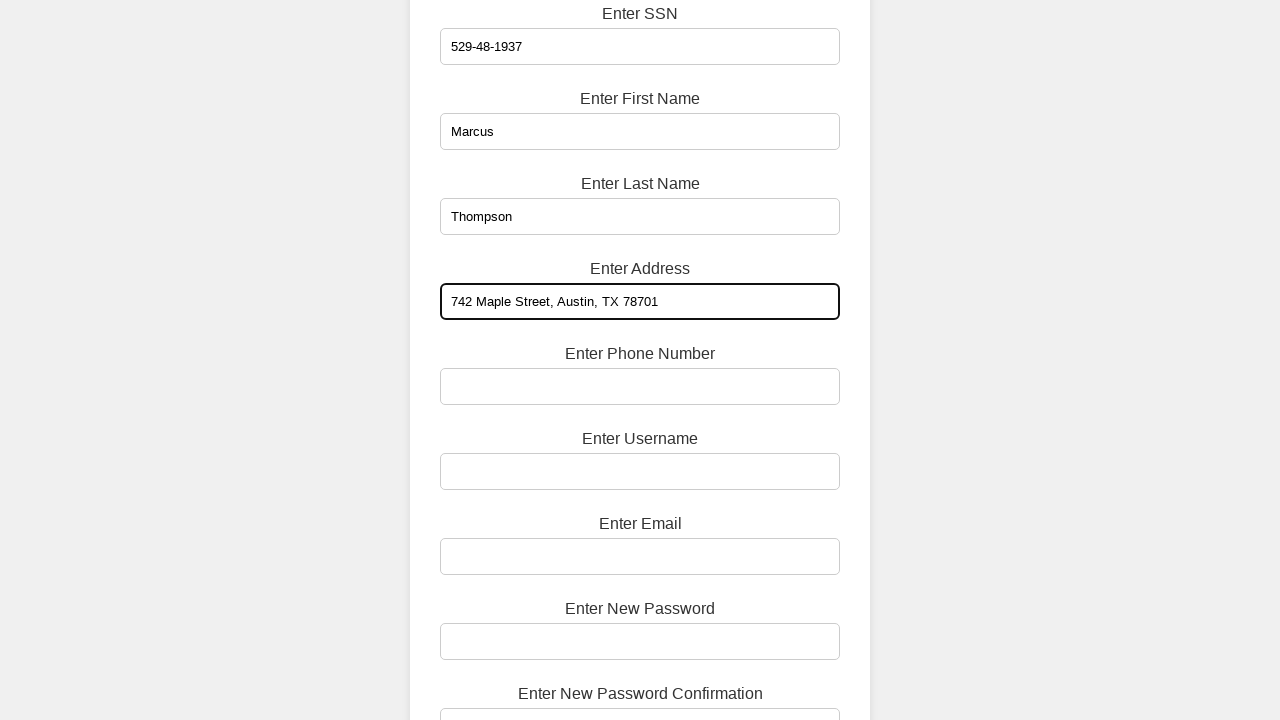

Filled phone number field with '512-555-8734' on #phone
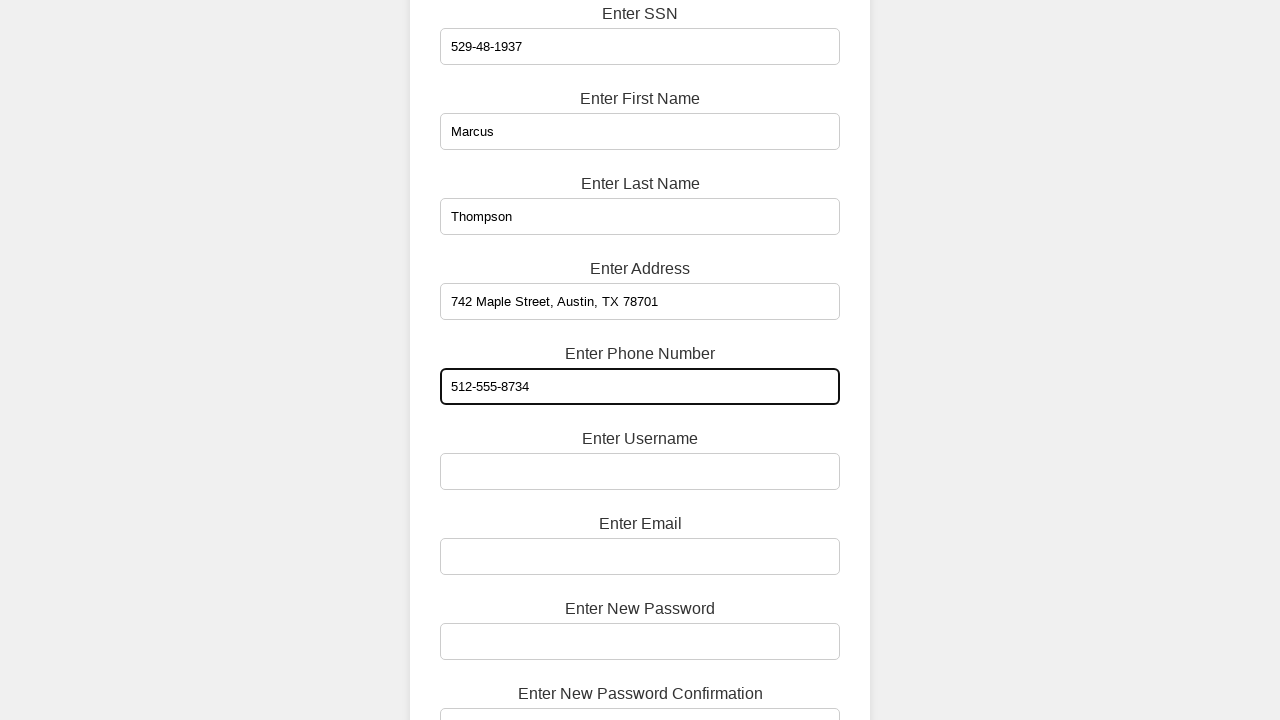

Filled username field with 'mthompson2024' on #username
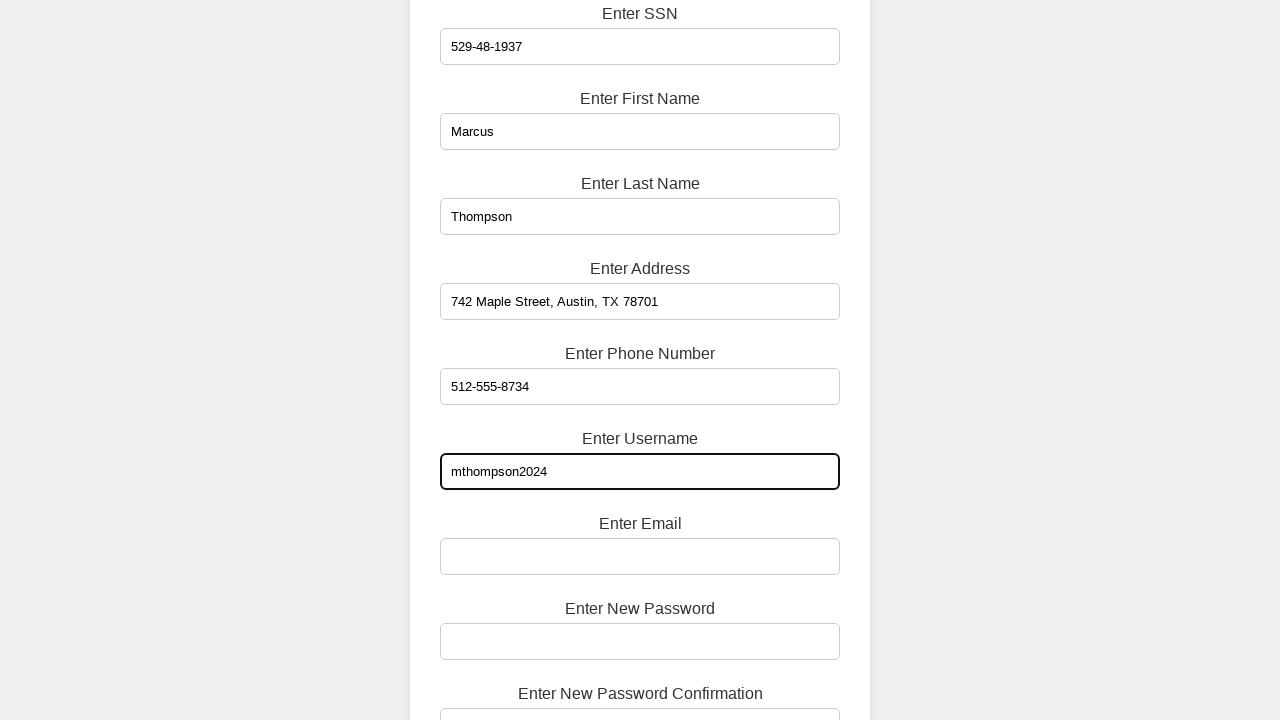

Filled email field with 'marcus.thompson@example.com' on #email
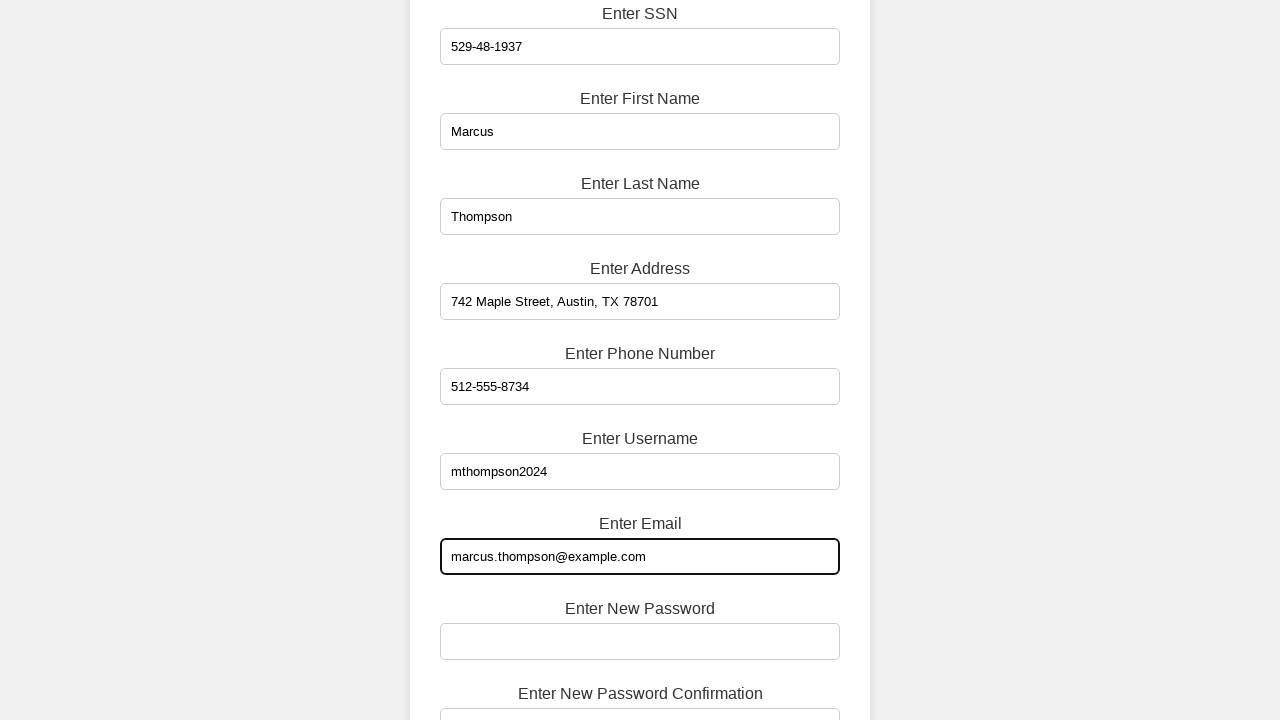

Filled password field with 'SecurePass#847' on #password
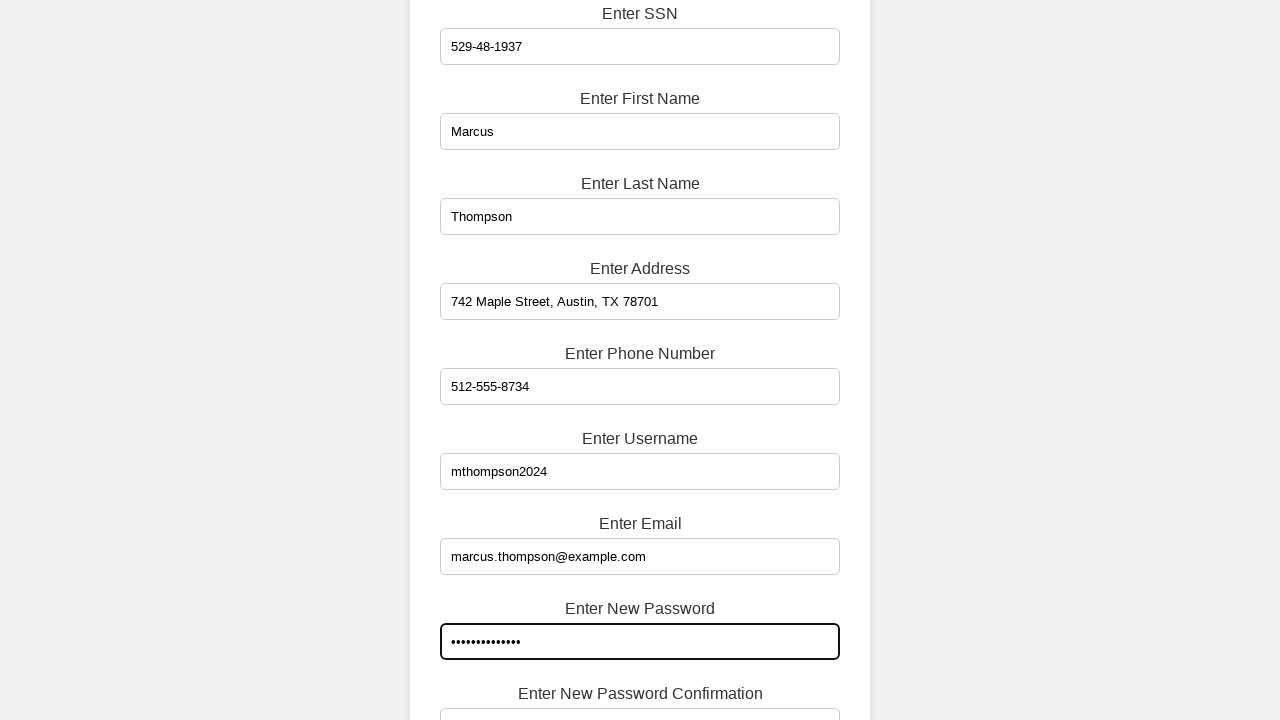

Filled confirm password field with 'SecurePass#847' on #confirm-password
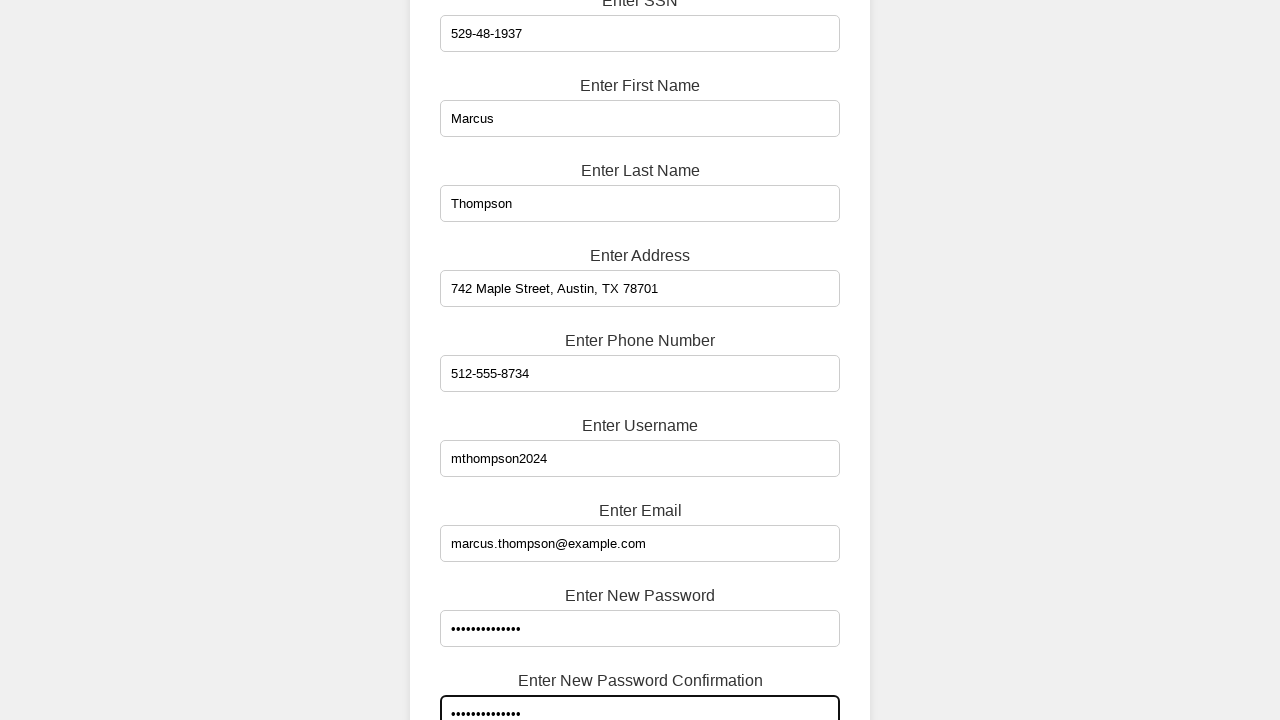

Clicked submit button to register the form at (640, 672) on button[type='submit']
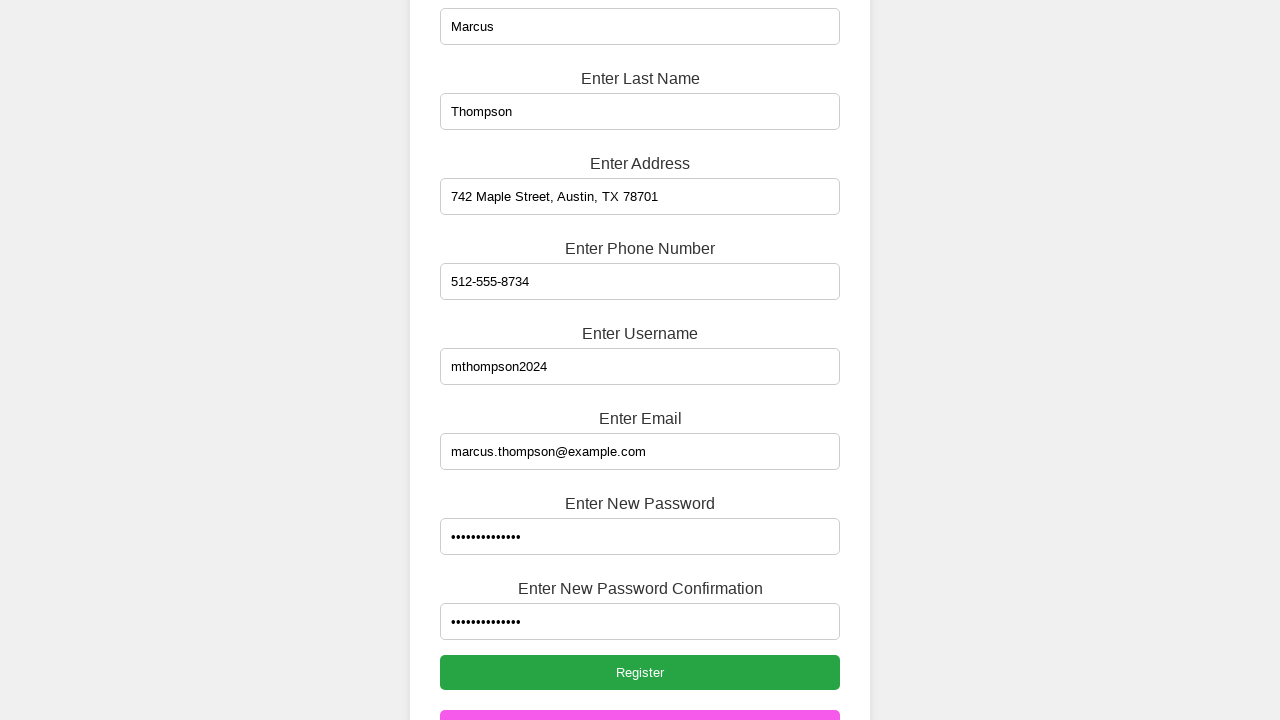

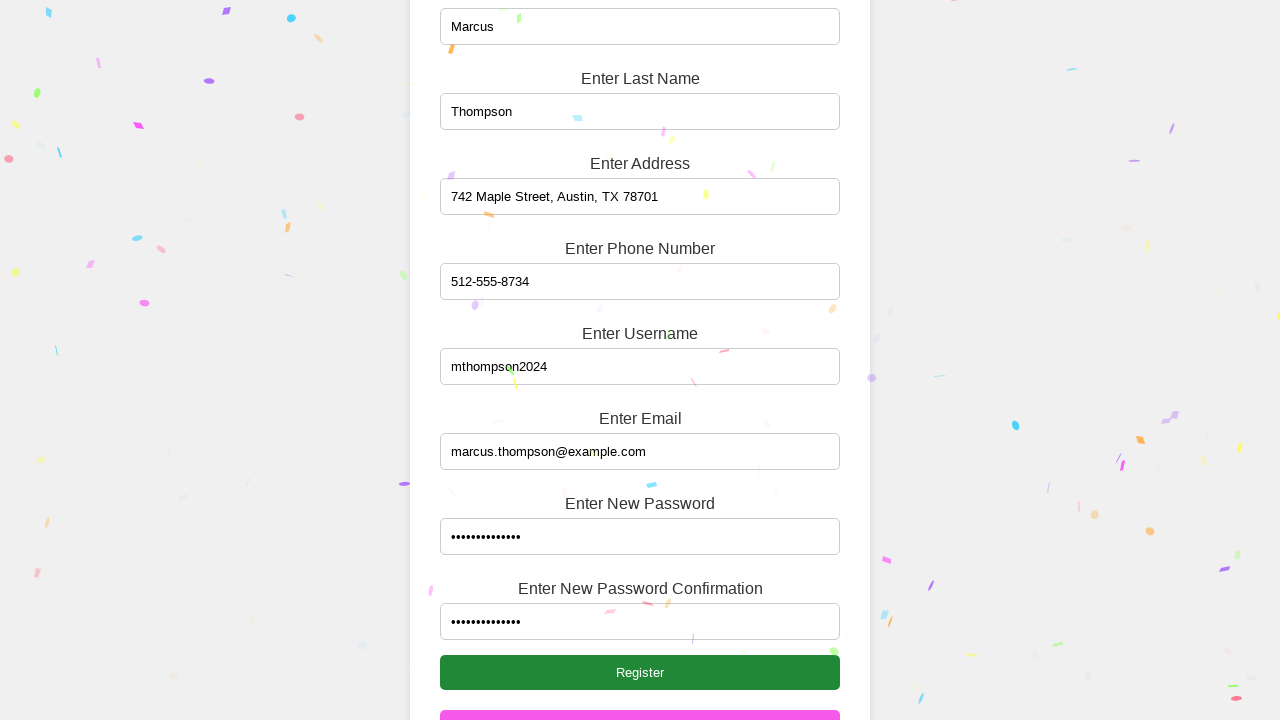